Solves a math challenge by extracting a value from the page, calculating the result, filling the answer field, selecting checkboxes, and submitting the form

Starting URL: https://suninjuly.github.io/math.html

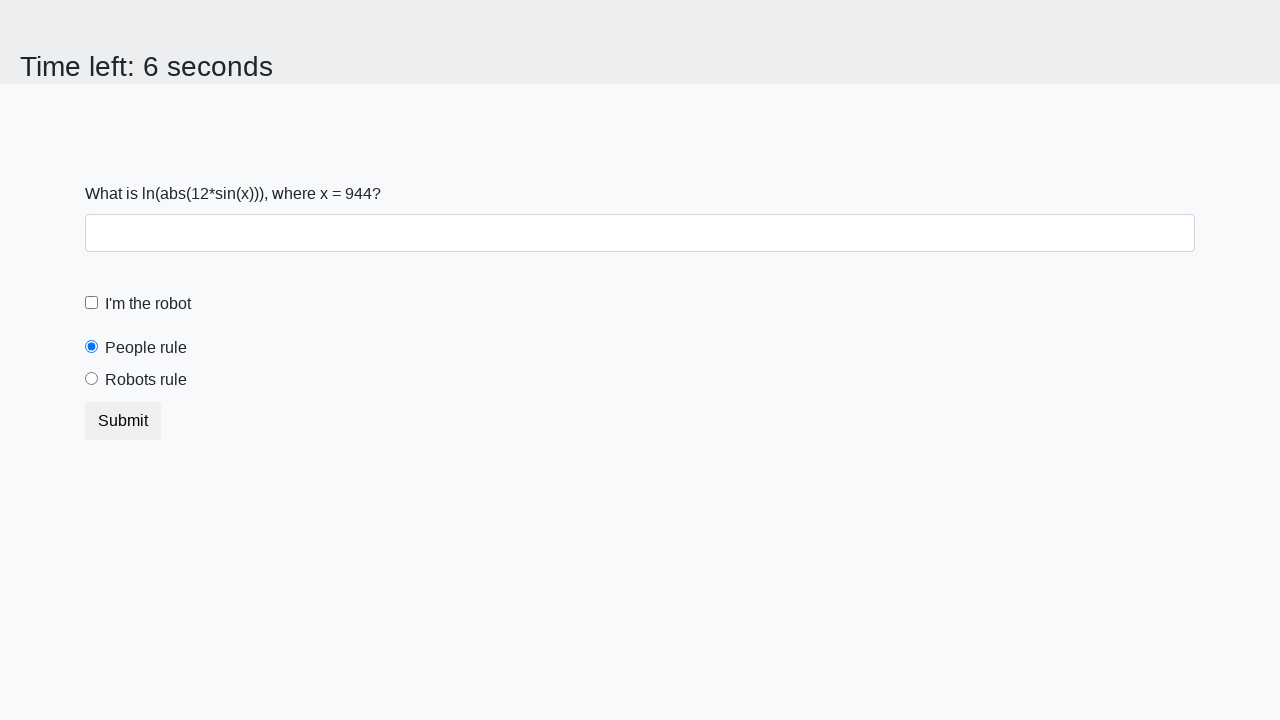

Located the input value element
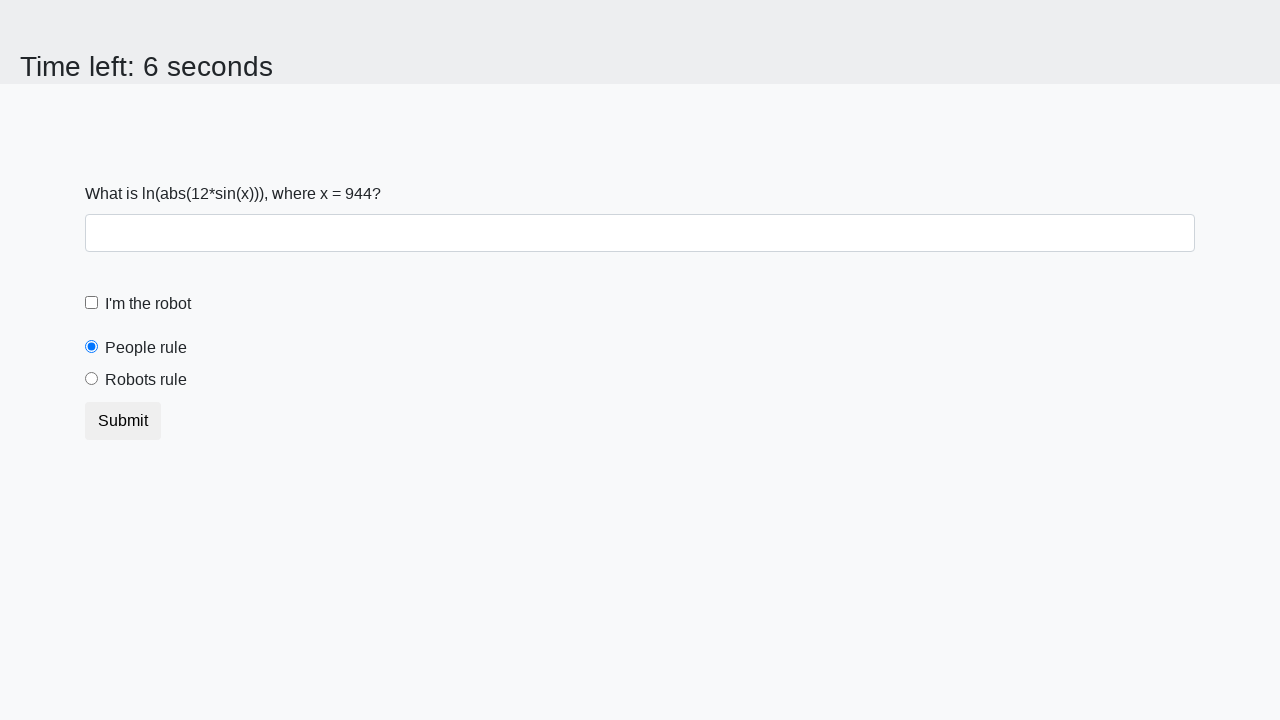

Extracted value from page: 944
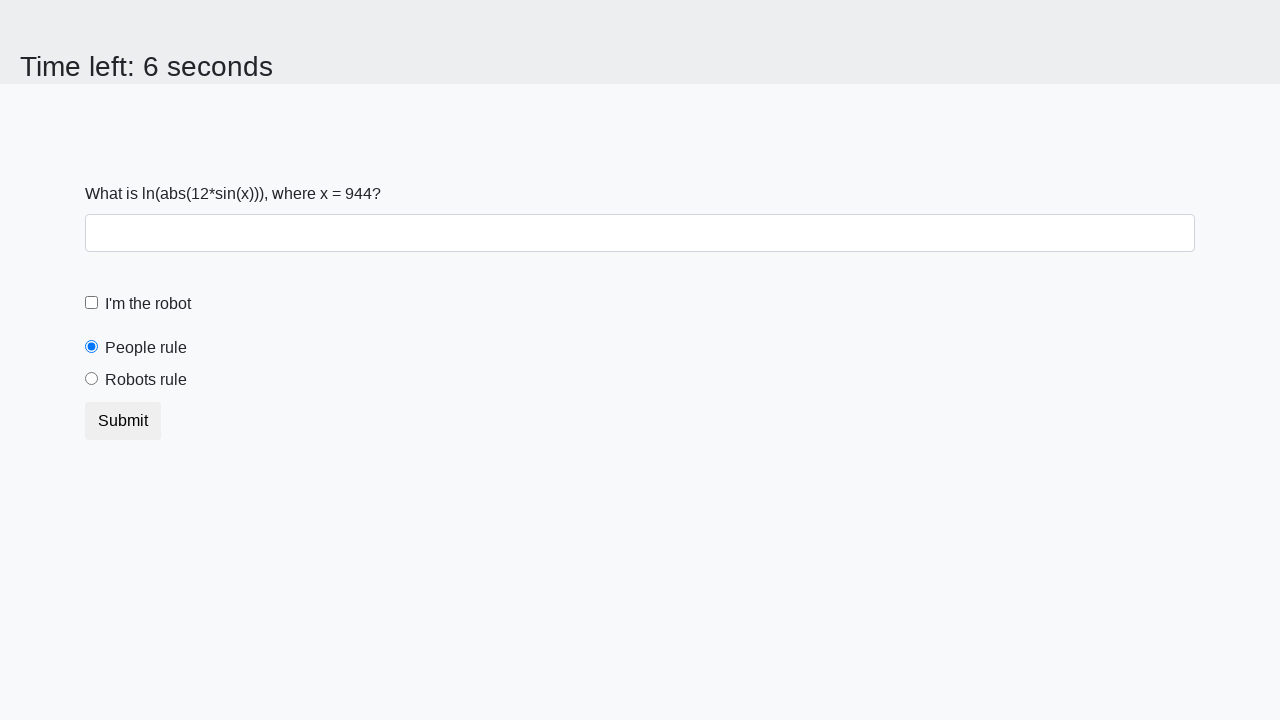

Calculated result using math formula: 2.48372557403098
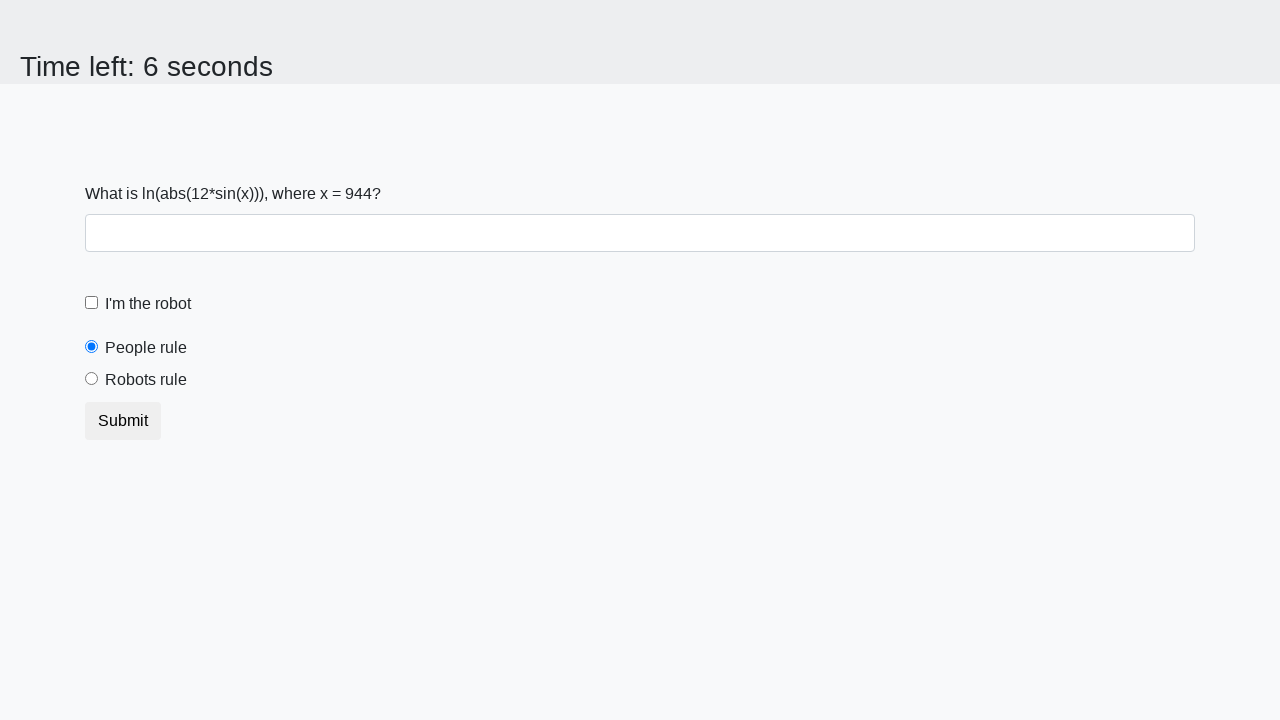

Filled answer field with calculated value: 2.48372557403098 on input#answer
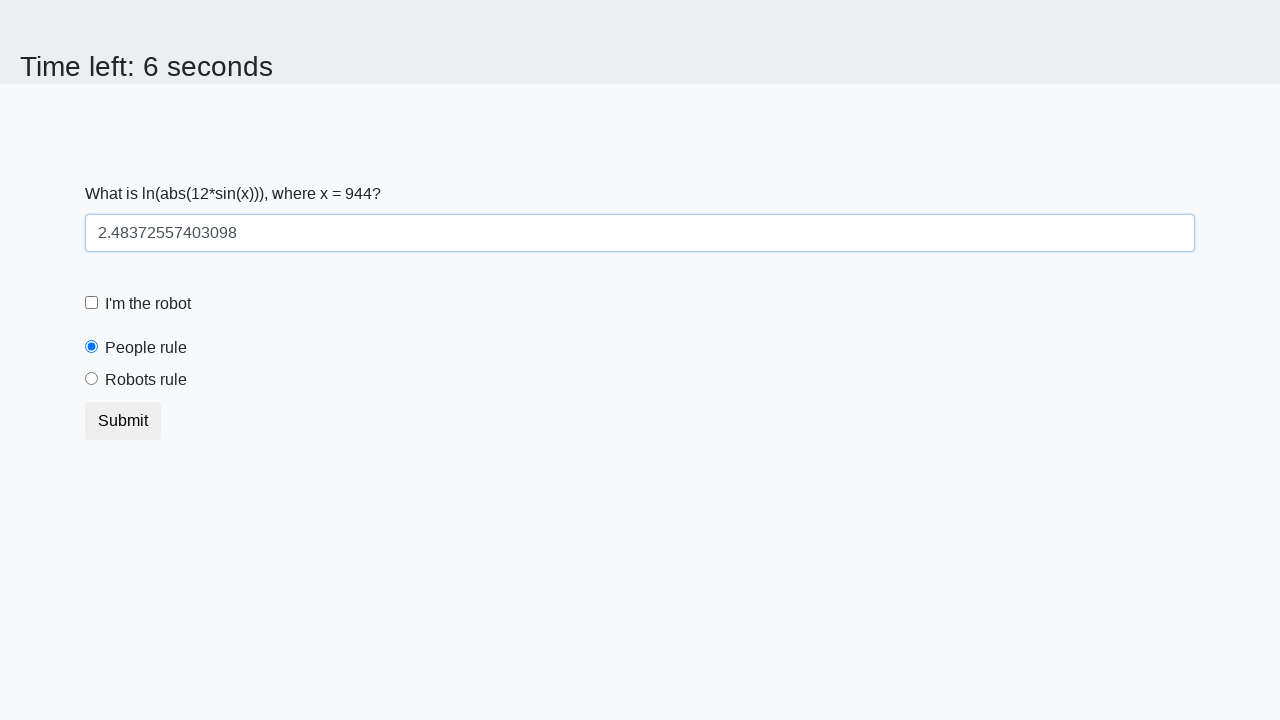

Clicked robot checkbox at (148, 304) on label[for="robotCheckbox"]
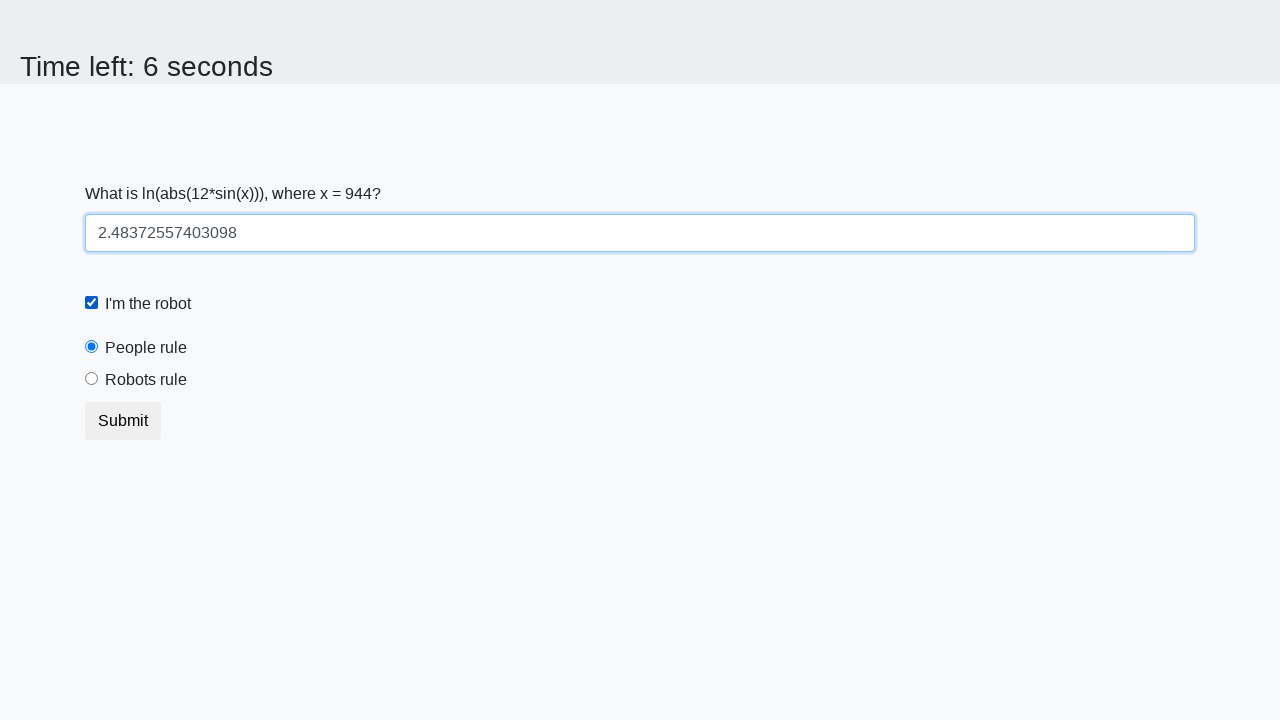

Clicked robots rule radio button at (146, 380) on label[for="robotsRule"]
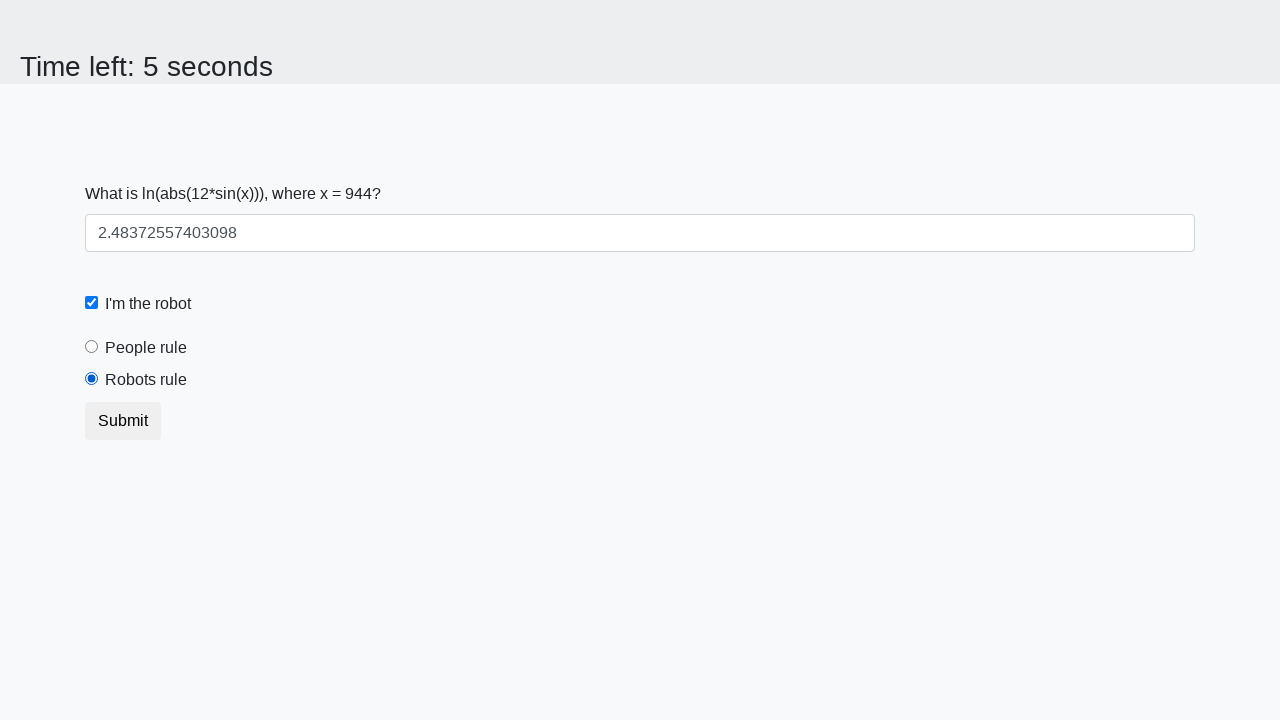

Clicked submit button to submit the form at (123, 421) on button[type="submit"]
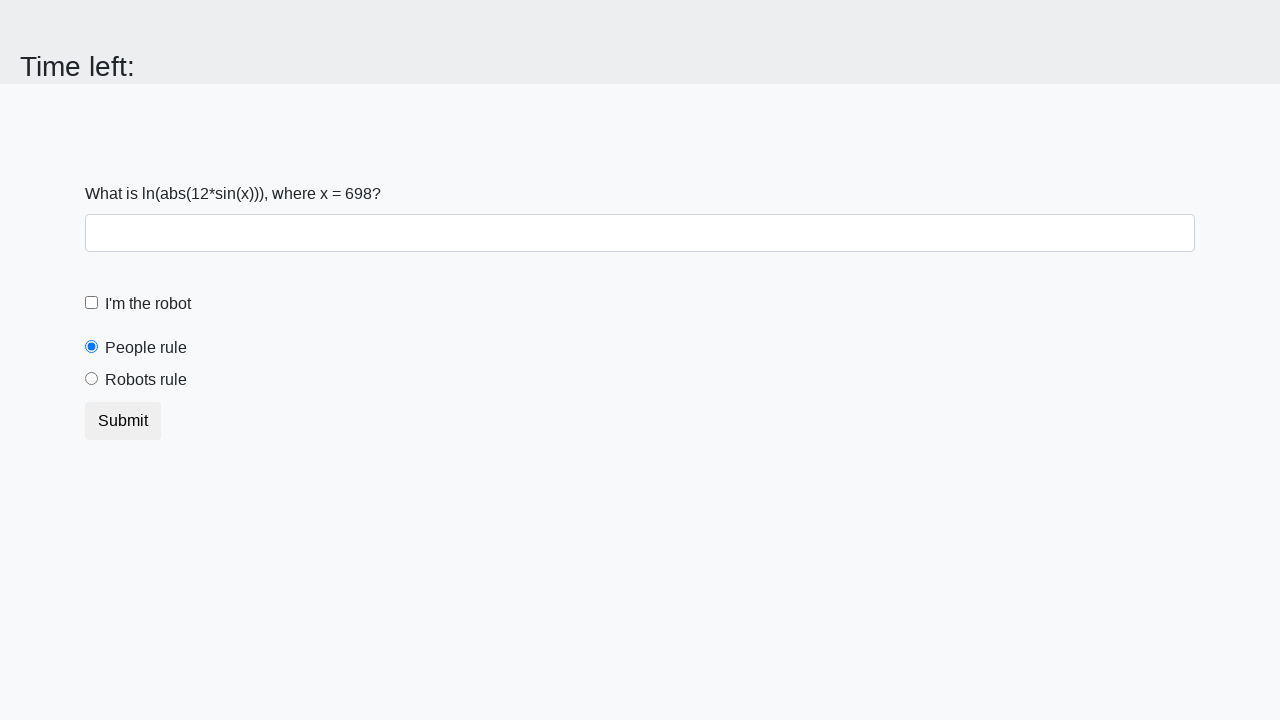

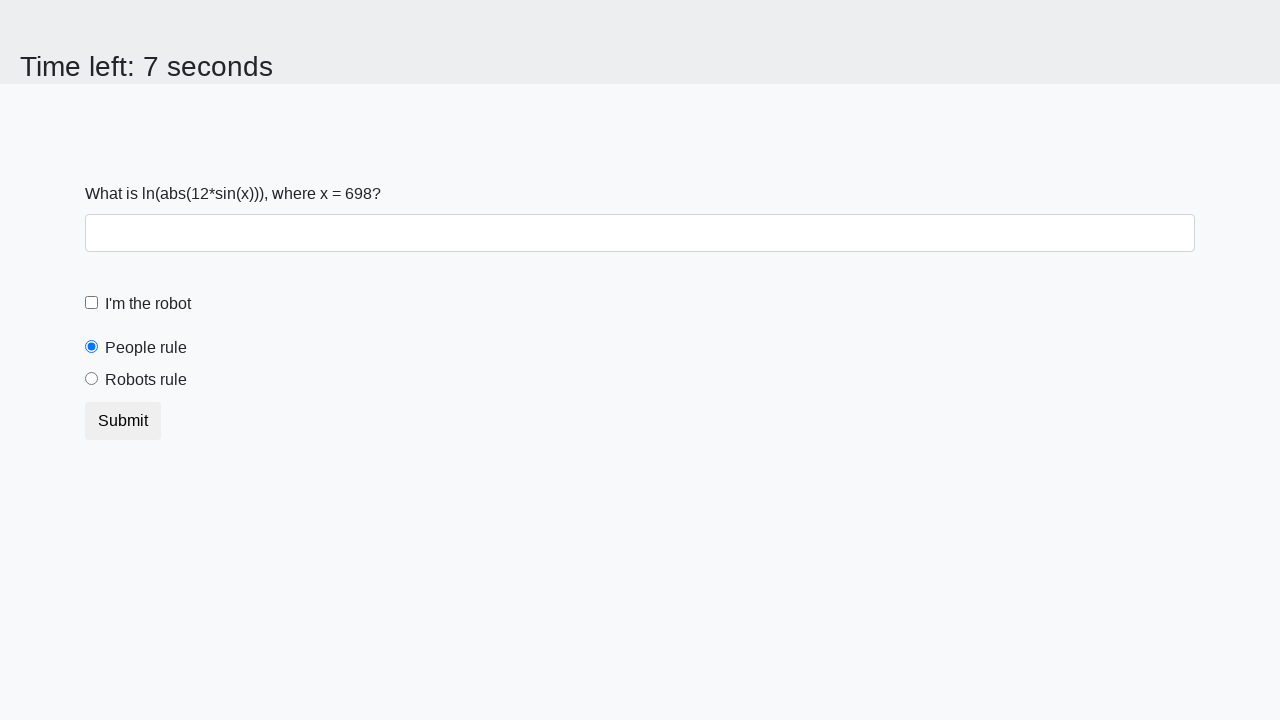